Tests navigation on The Internet website by verifying content visibility and clicking on the Broken Images link to navigate to a new page

Starting URL: https://the-internet.herokuapp.com

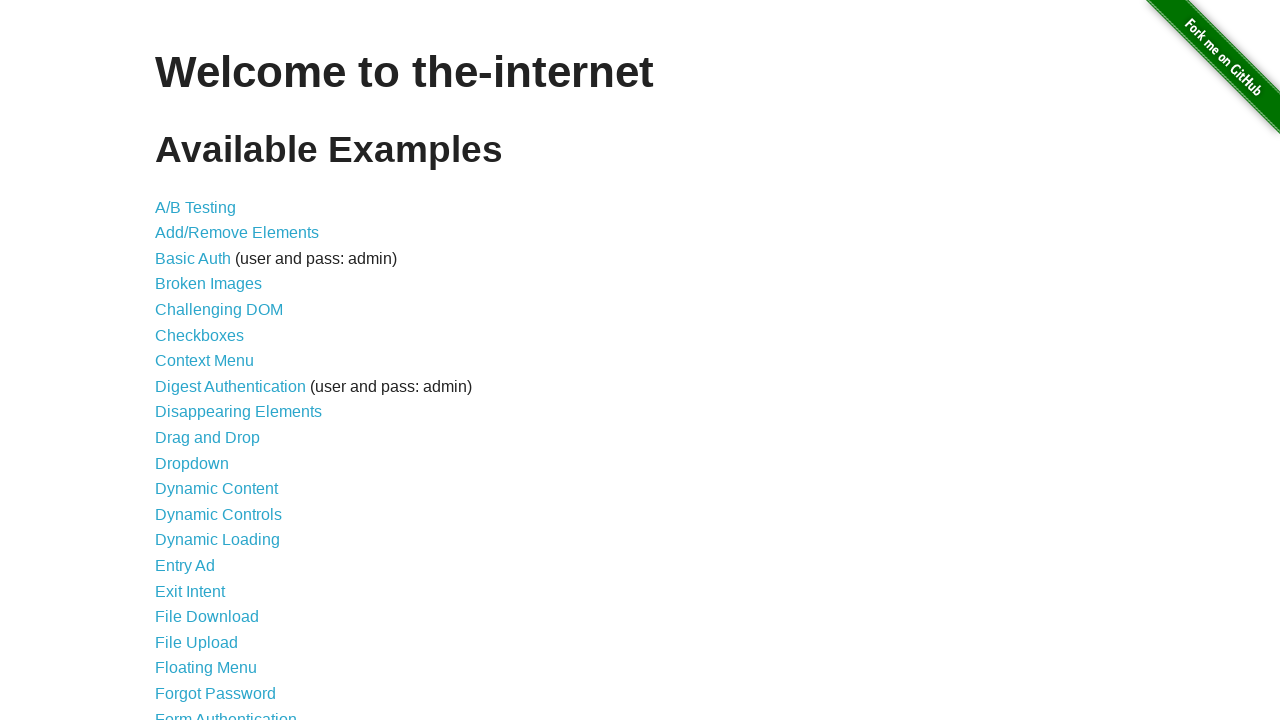

Waited for main content heading to be visible
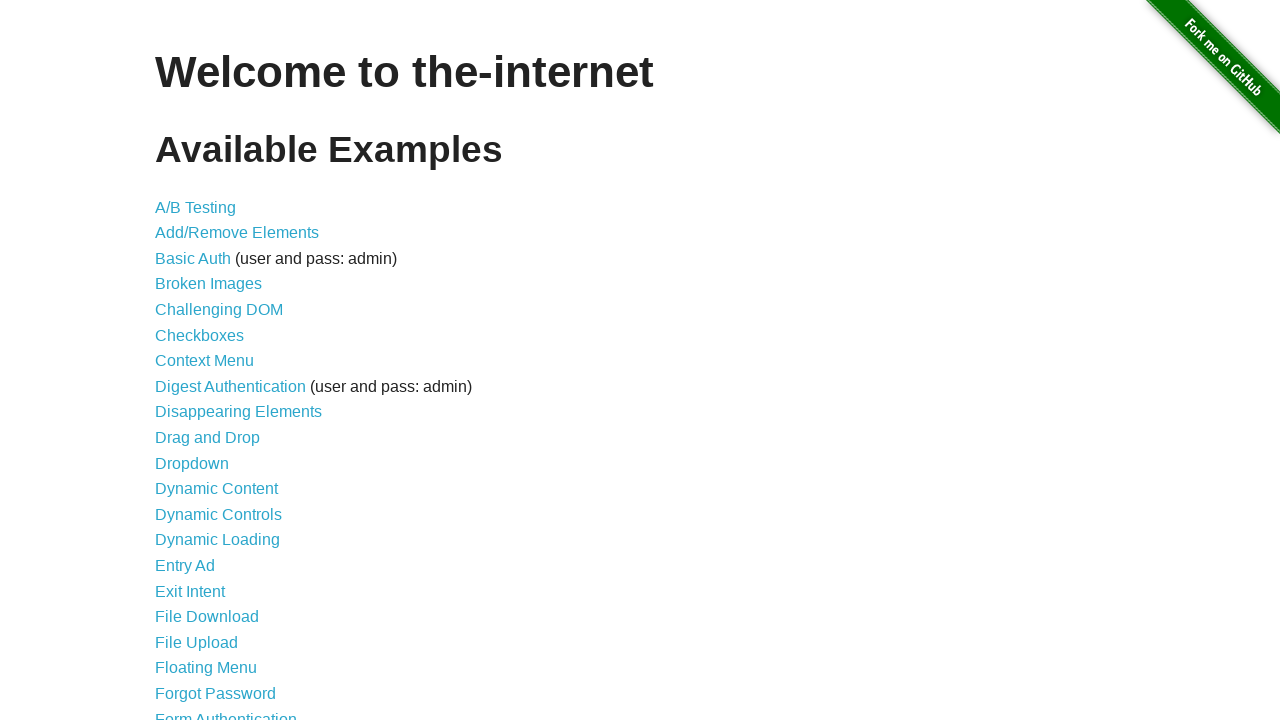

Clicked on Broken Images link at (208, 284) on text="Broken Images"
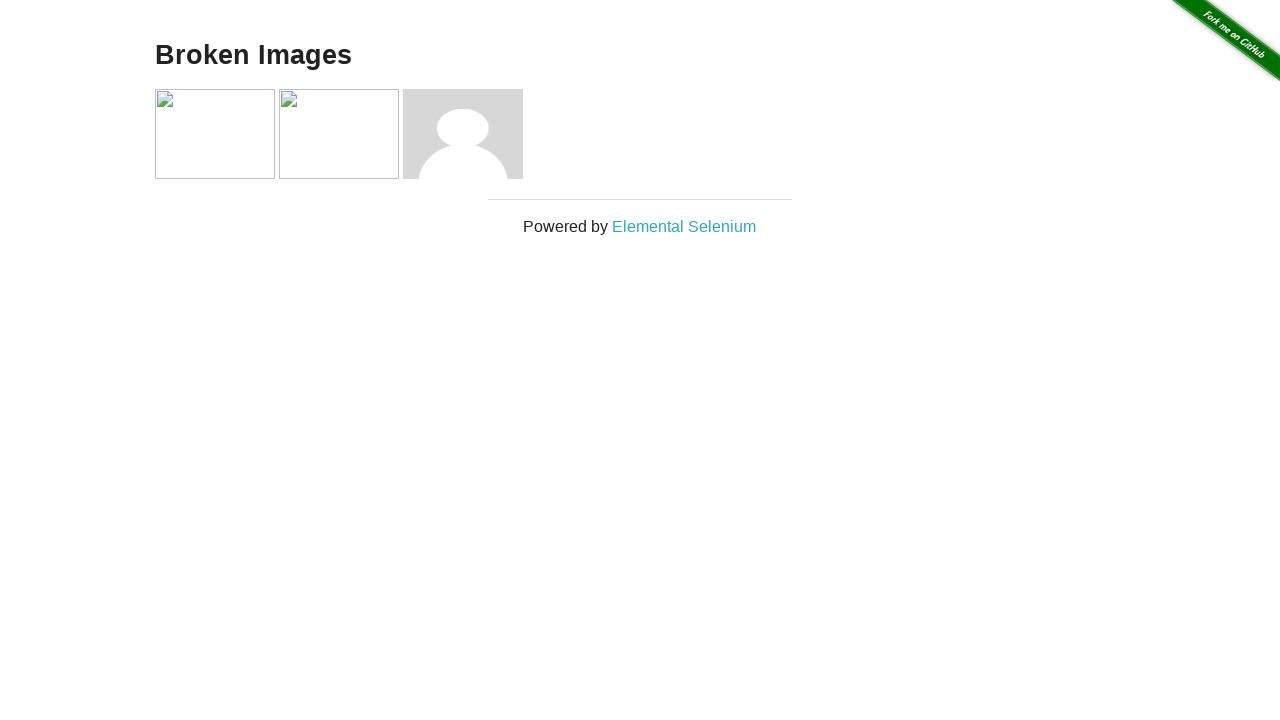

Waited for Broken Images page to load and verified content heading is visible
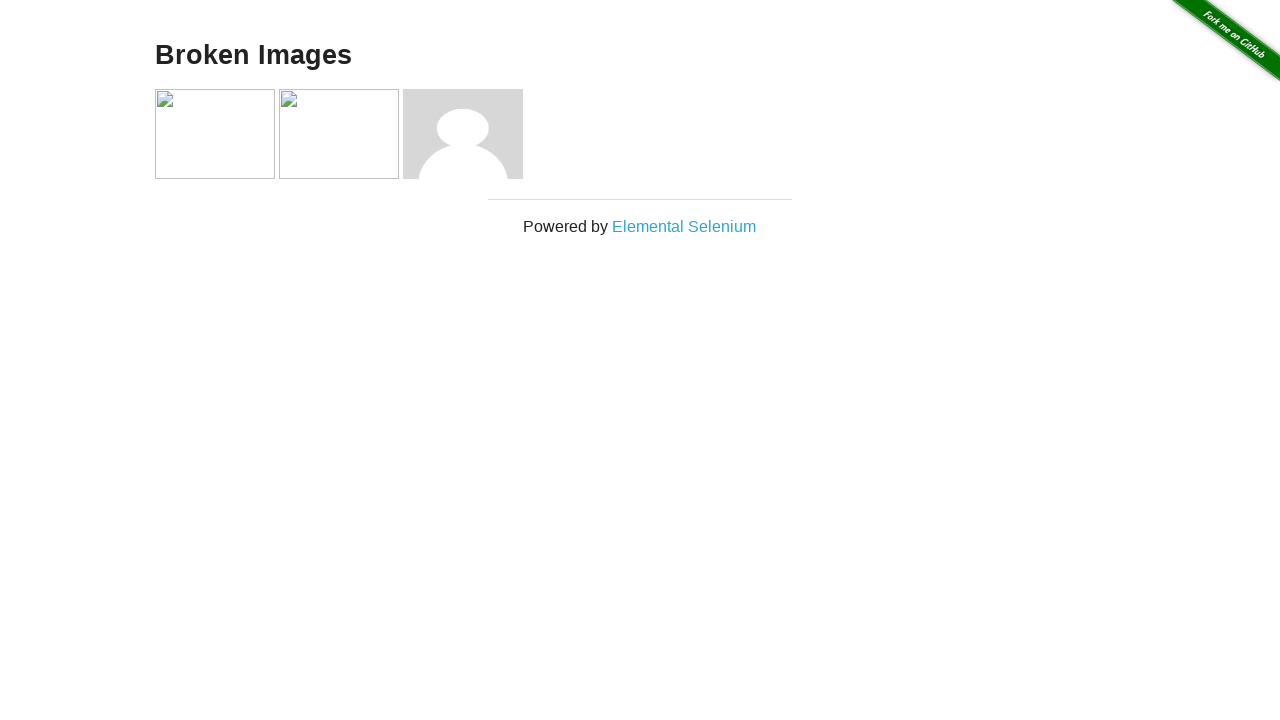

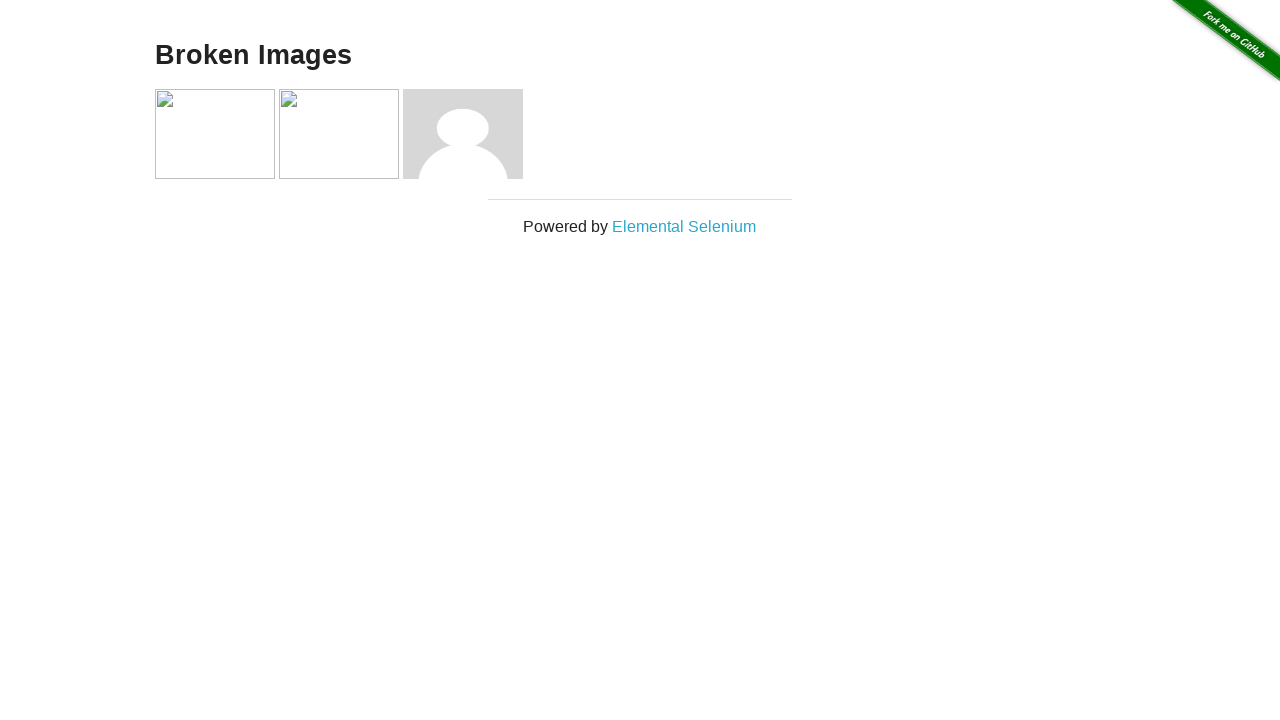